Tests dropdown functionality on The Internet demo site by interacting with a select dropdown element and selecting an option.

Starting URL: https://the-internet.herokuapp.com/dropdown

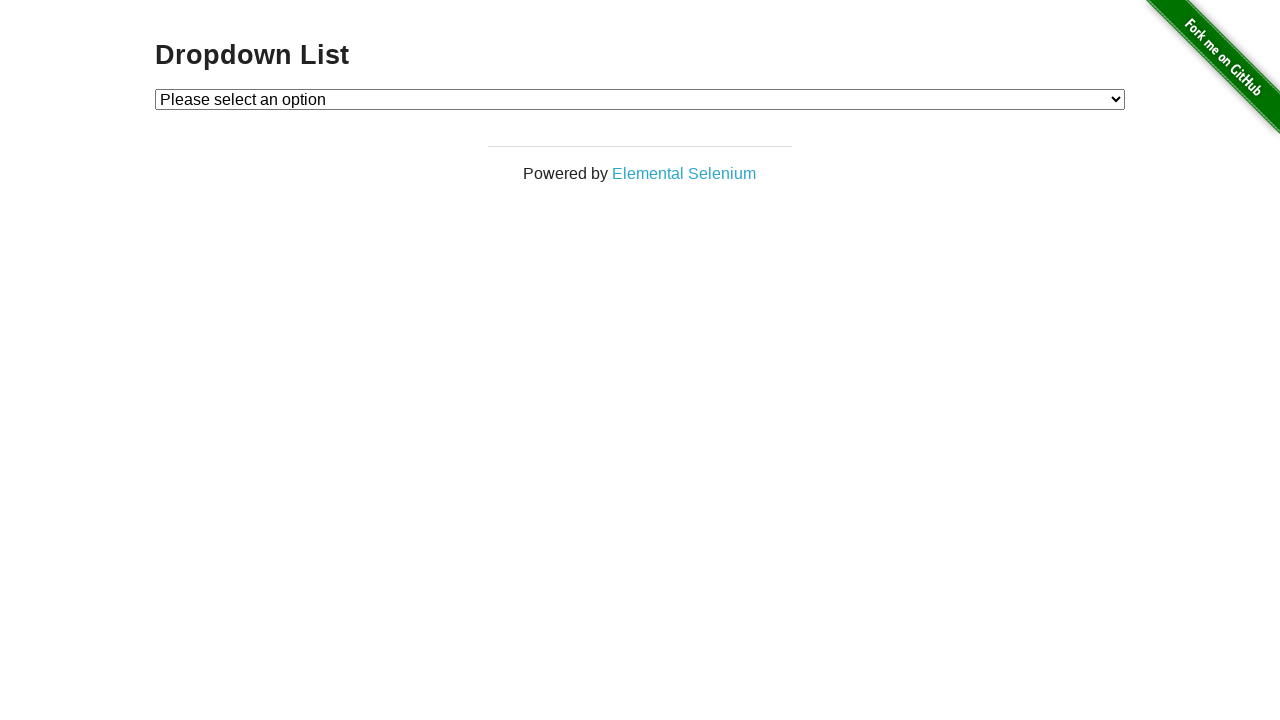

Dropdown element loaded and visible
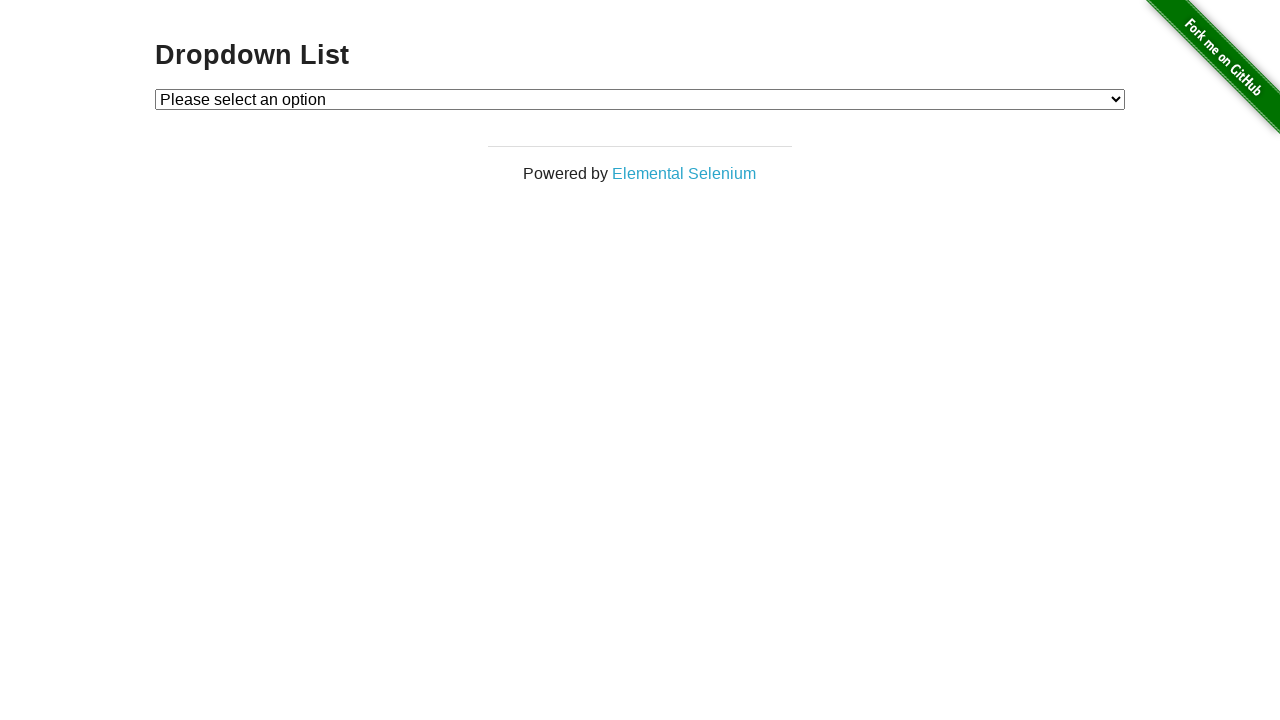

Selected option with value '1' from dropdown on select#dropdown
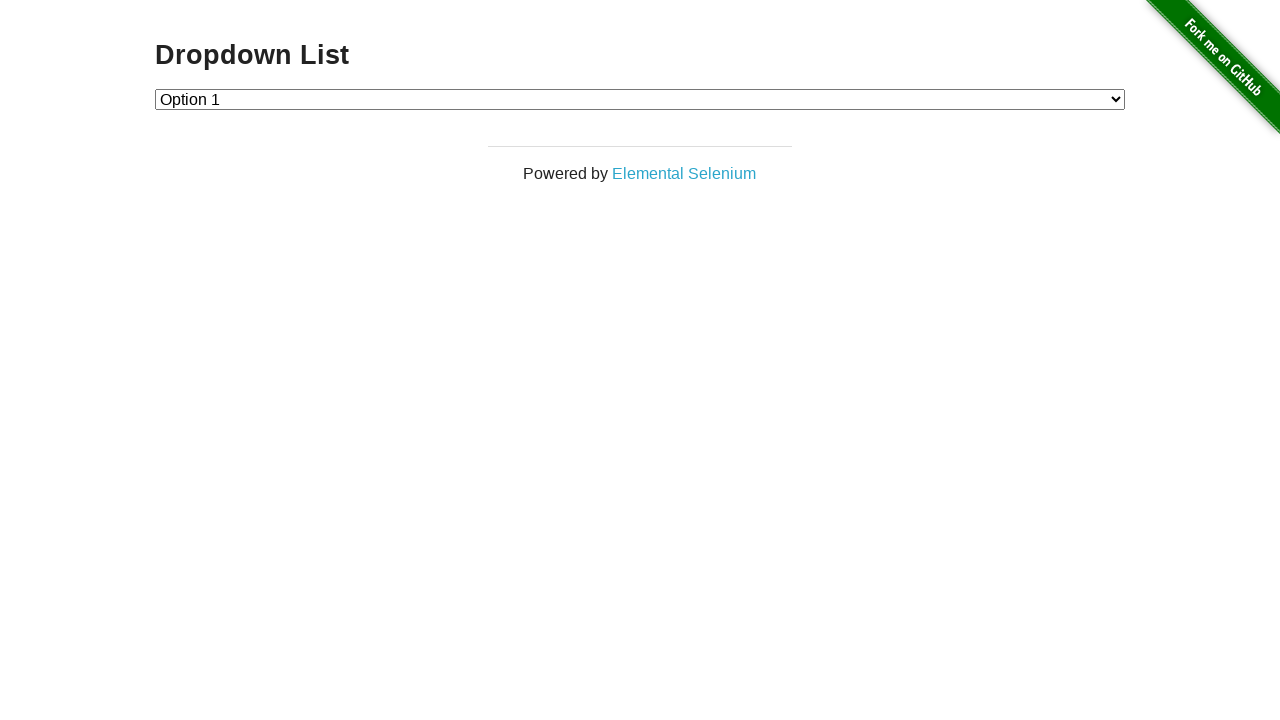

Verified that dropdown selection was successful
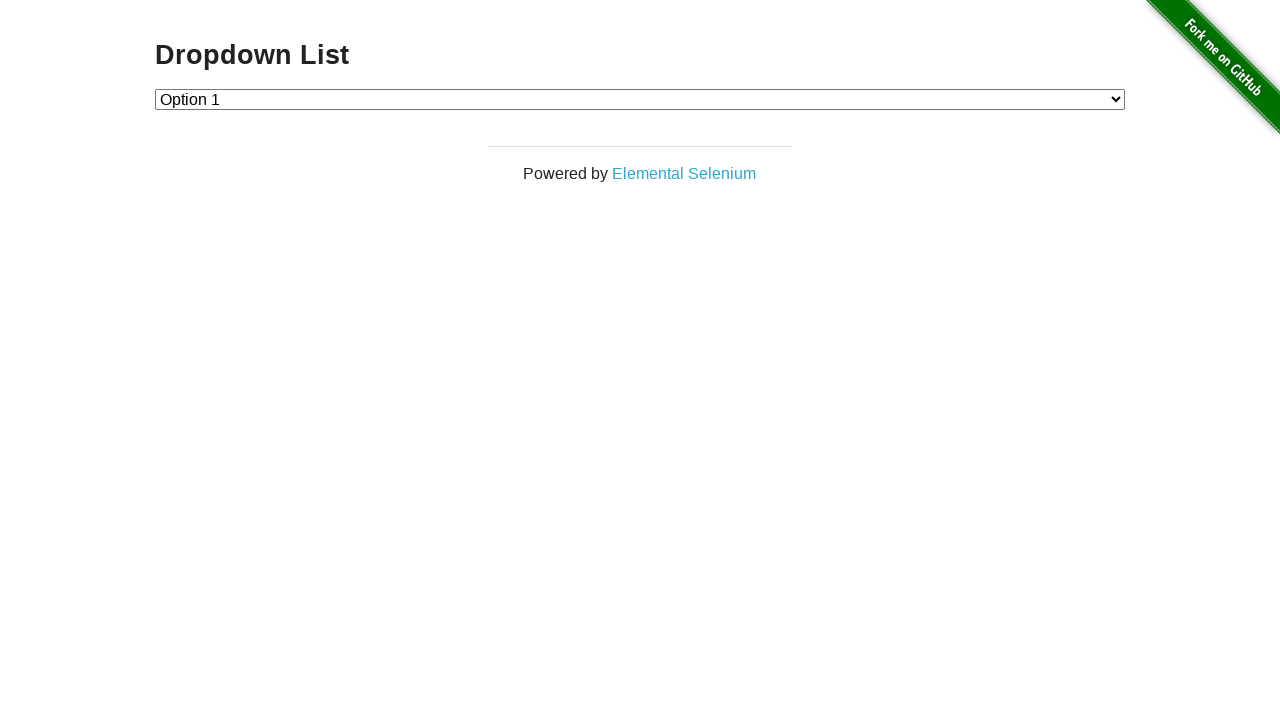

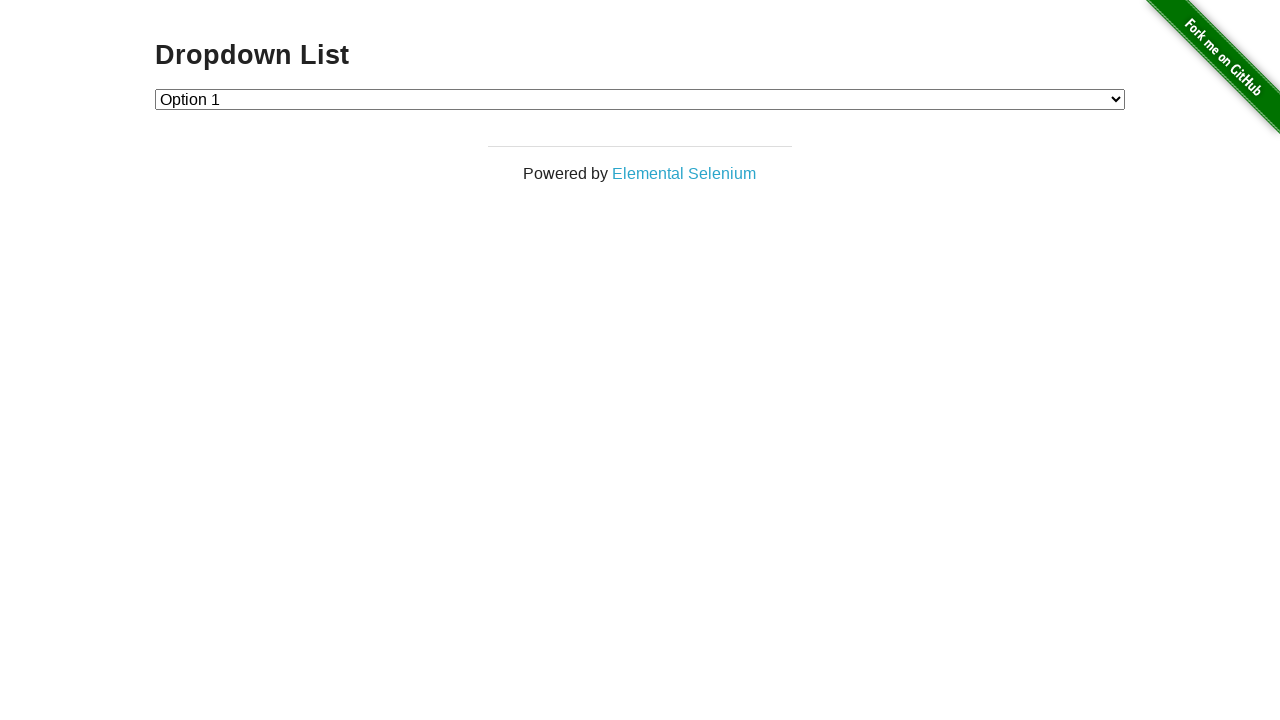